Tests multiple windows by clicking a link that opens a new window and switching between windows

Starting URL: http://the-internet.herokuapp.com/windows

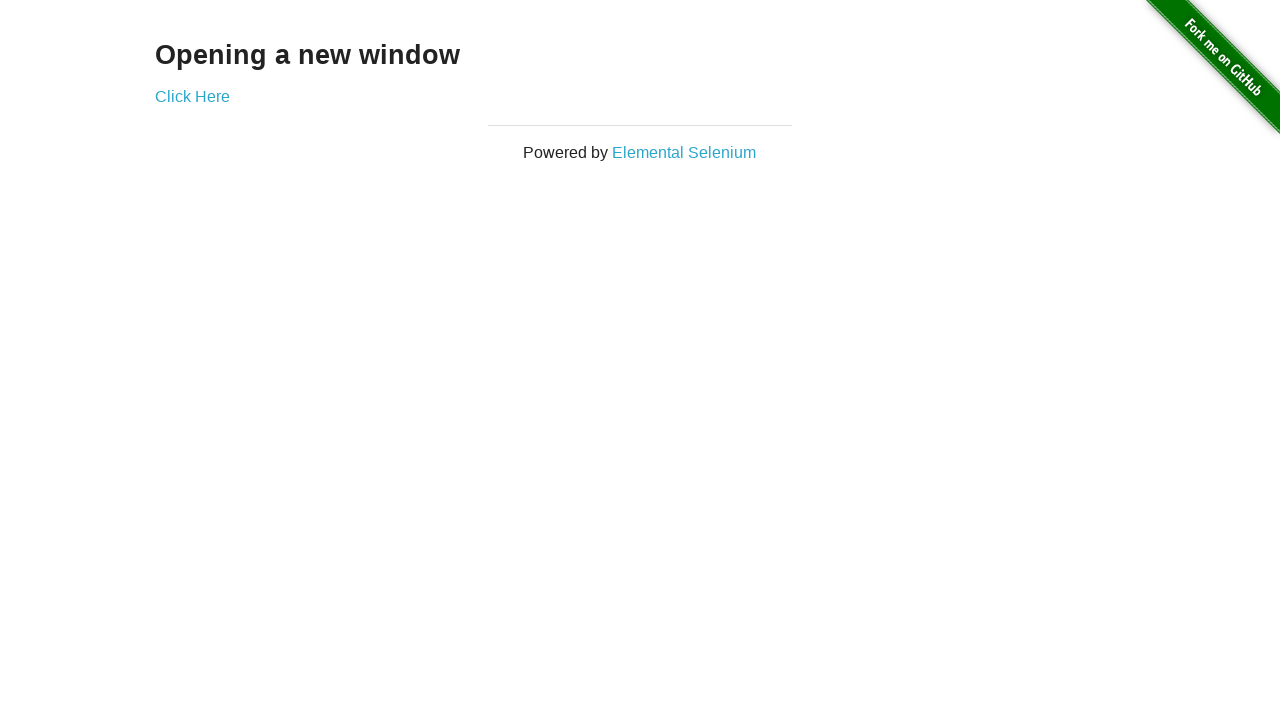

Clicked link to open new window at (192, 96) on .example a
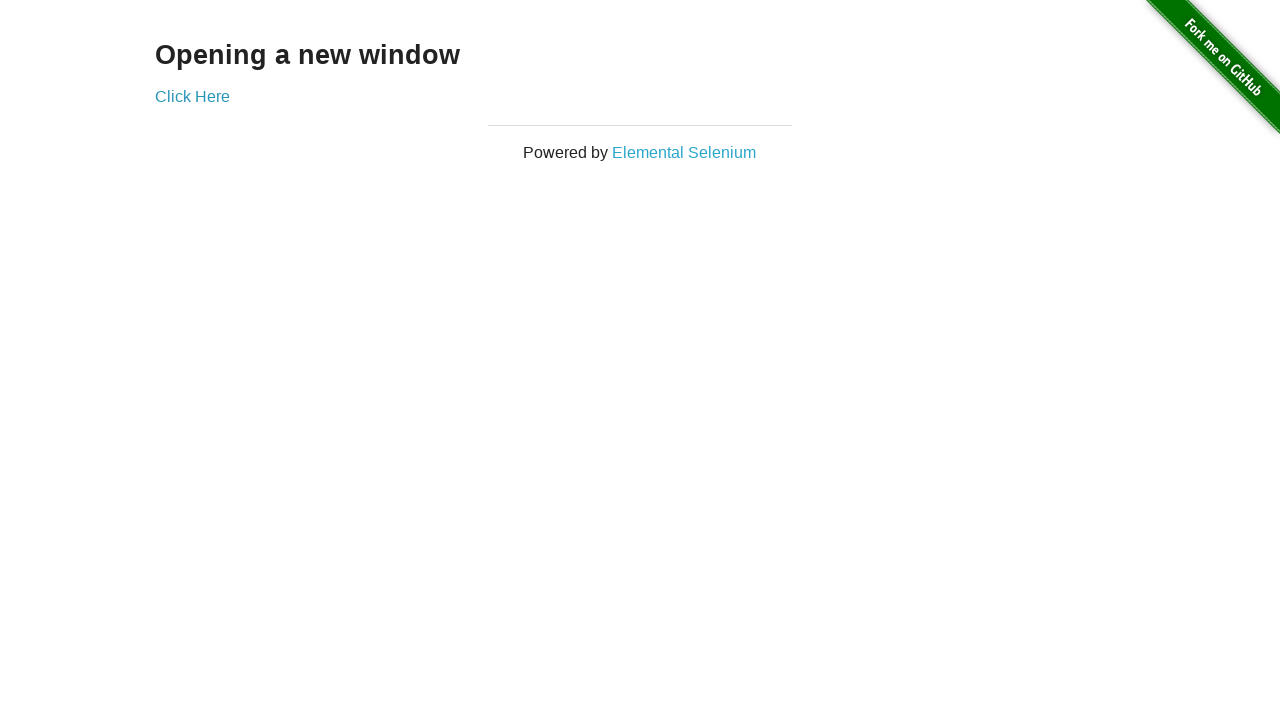

New window opened and captured
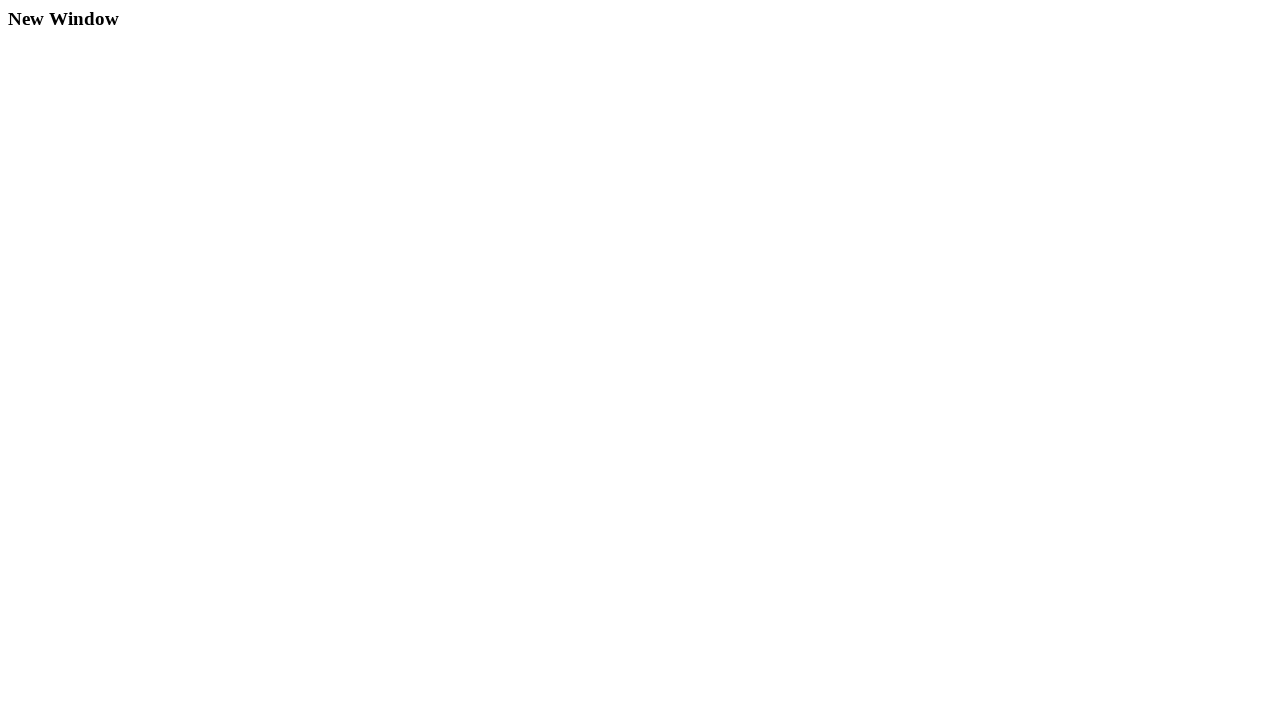

New page finished loading
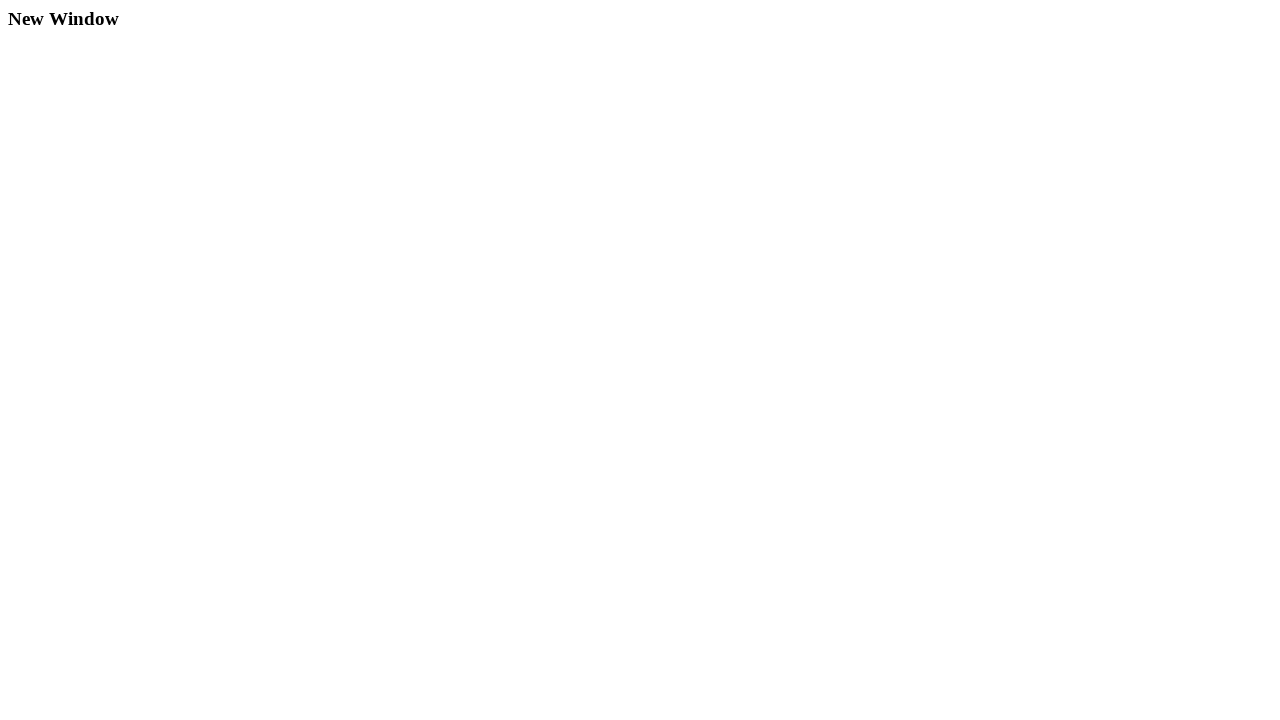

New window title heading (h3) loaded and verified
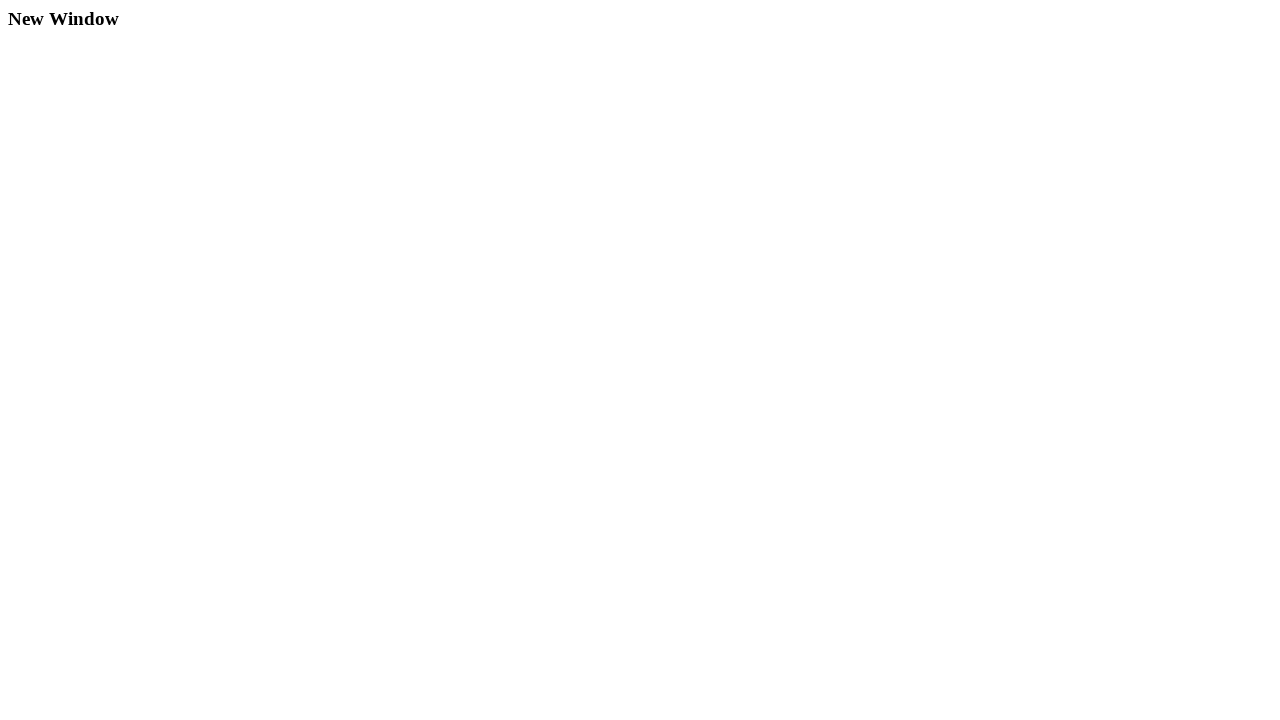

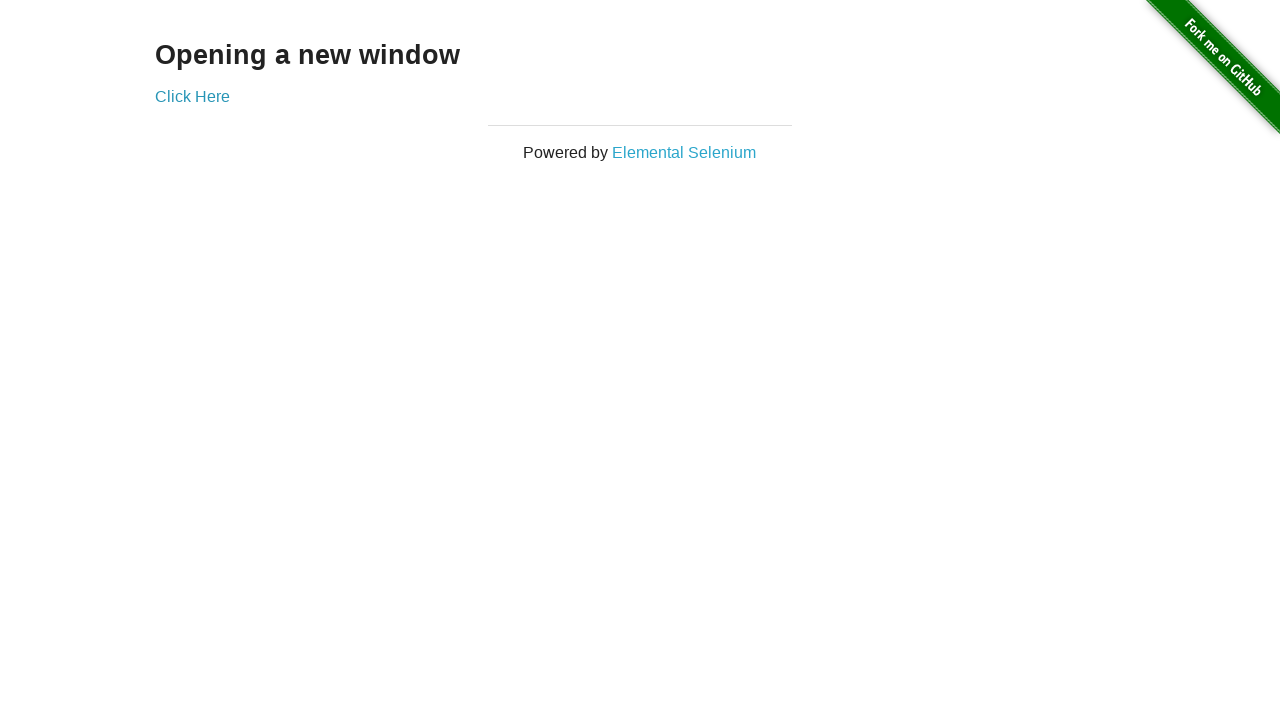